Tests a web calculator by entering mathematical expressions and verifying the calculated results

Starting URL: http://web2.0calc.com/

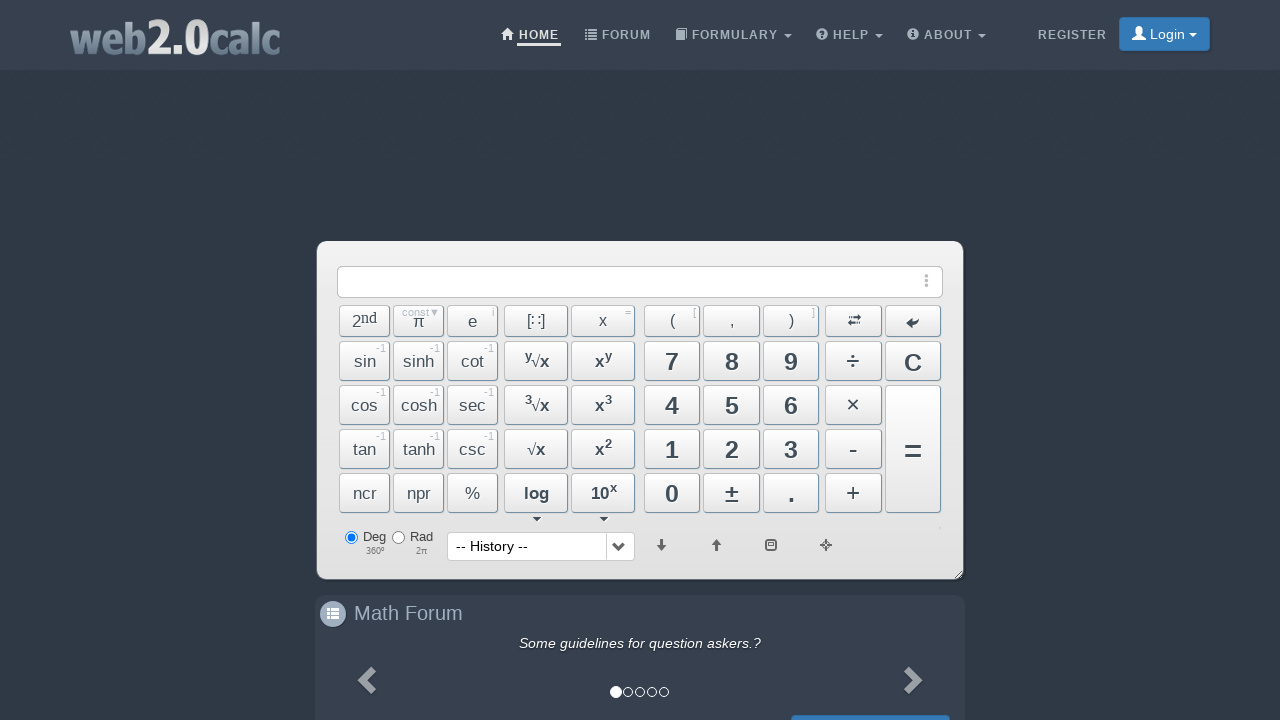

Filled calculator input with expression '25+15' on #input
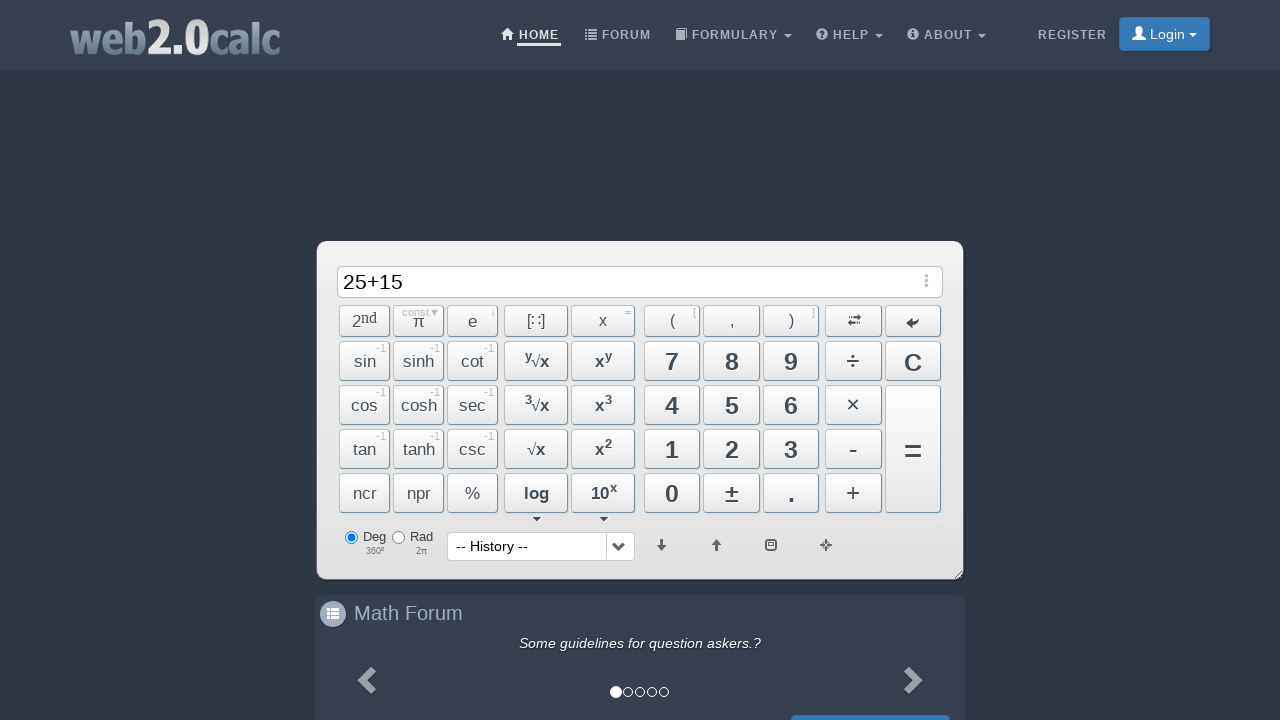

Clicked calculate button to perform addition at (913, 449) on #BtnCalc
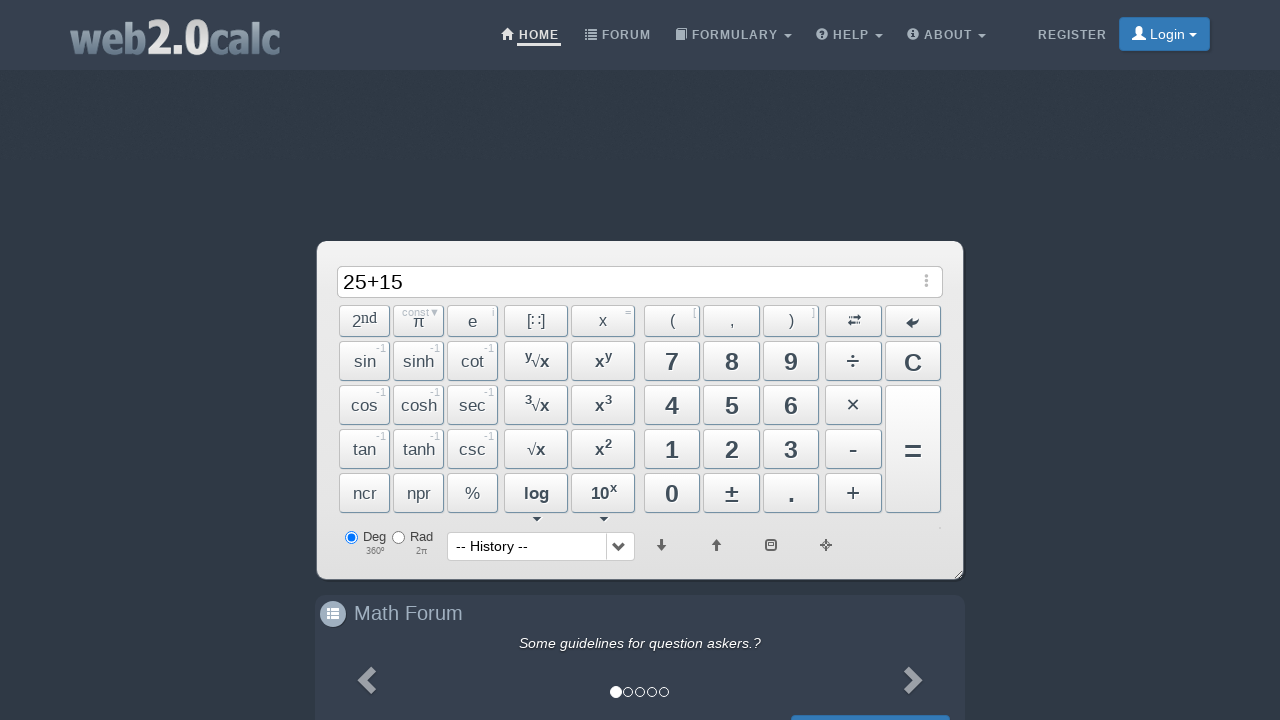

Waited for calculation to complete
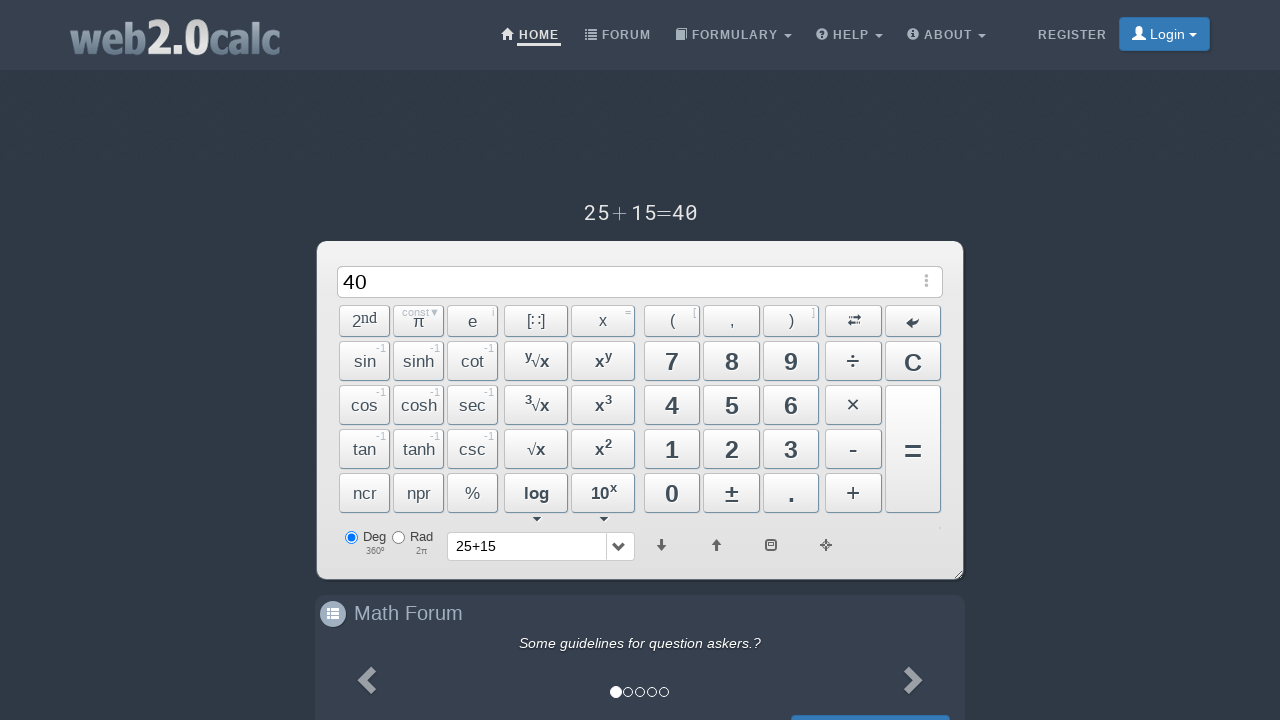

Retrieved calculated result value: 
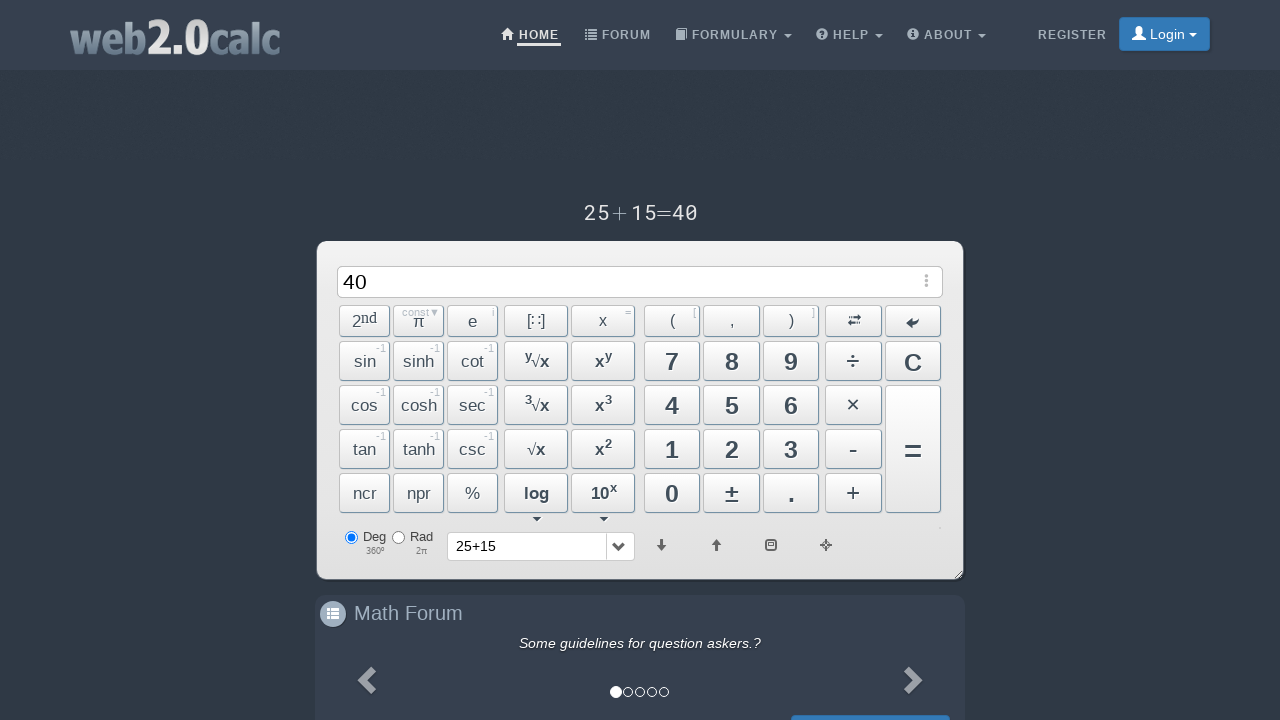

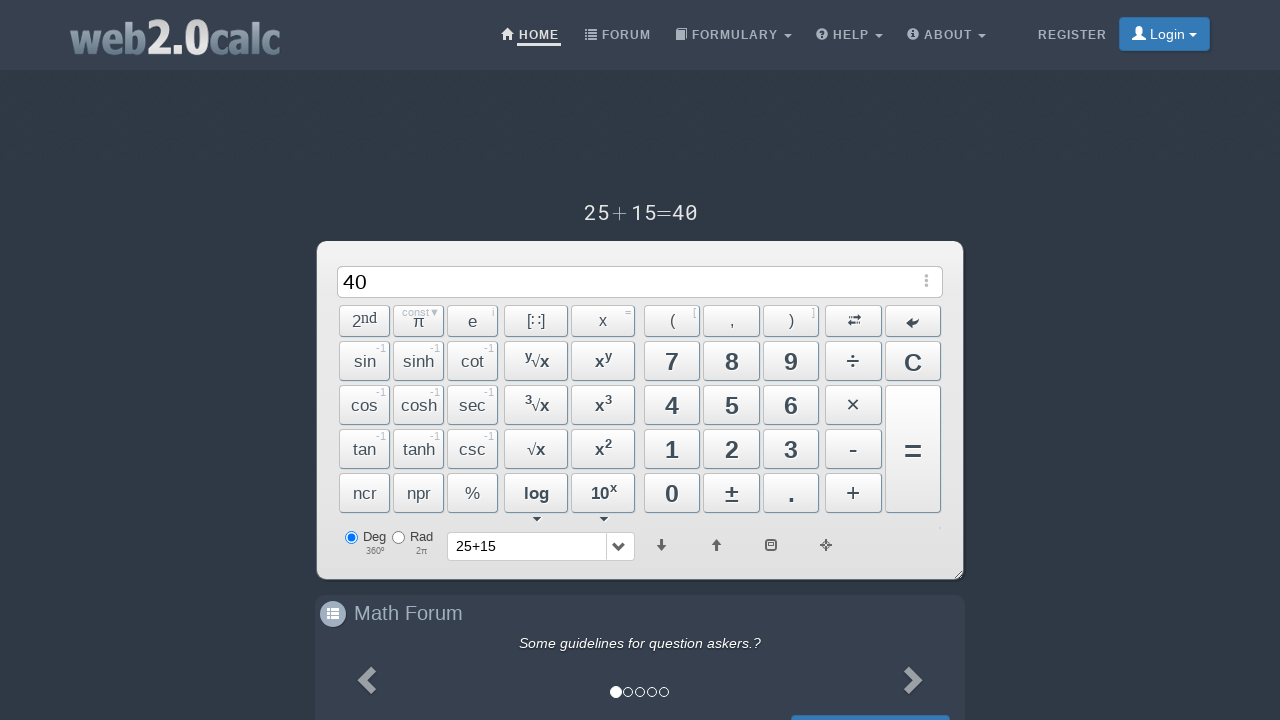